Tests window handling by clicking a link that opens a new window, verifying the new window title, then switching back to the original window and verifying its title.

Starting URL: https://the-internet.herokuapp.com/windows

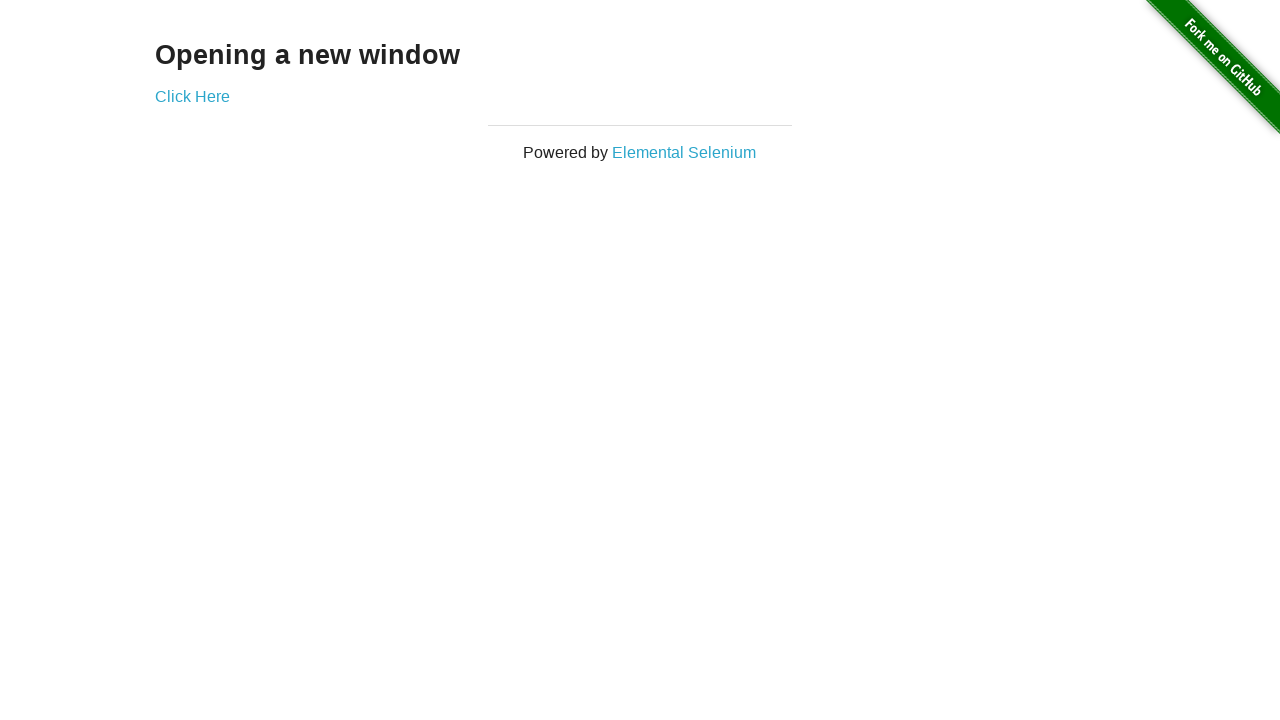

Waited for 'Opening a new window' text to be visible
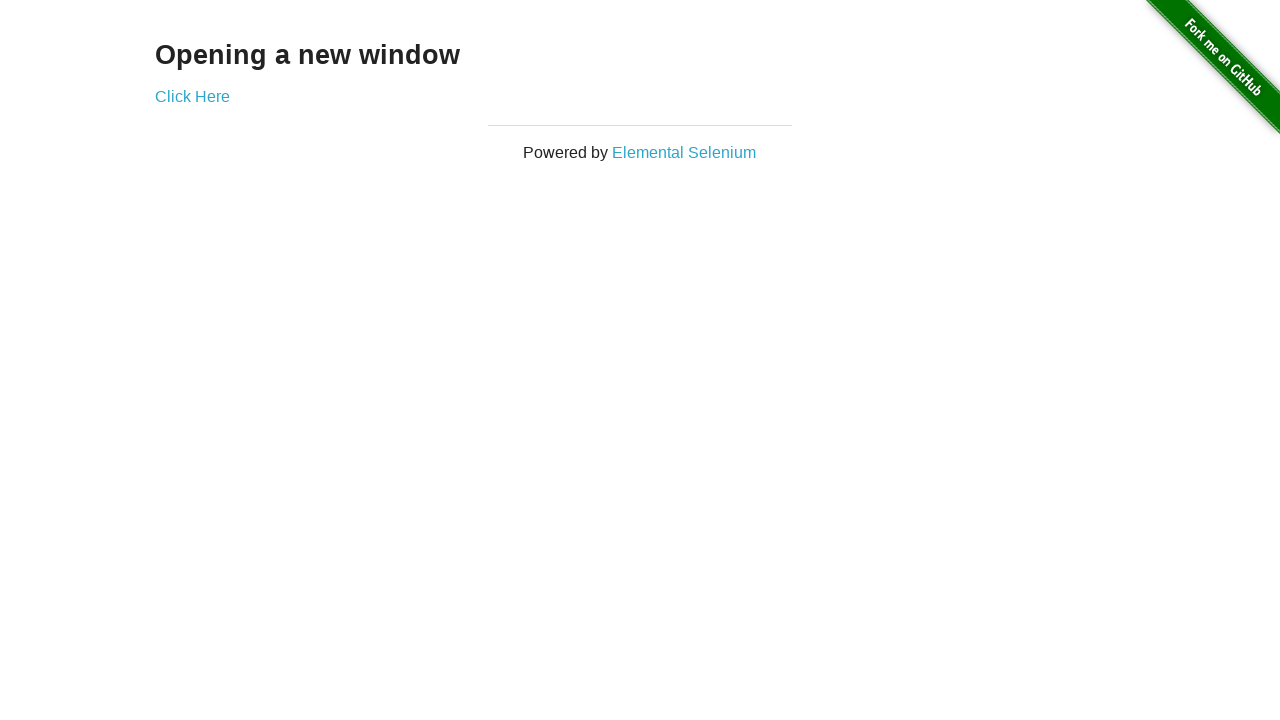

Verified original page title is 'The Internet'
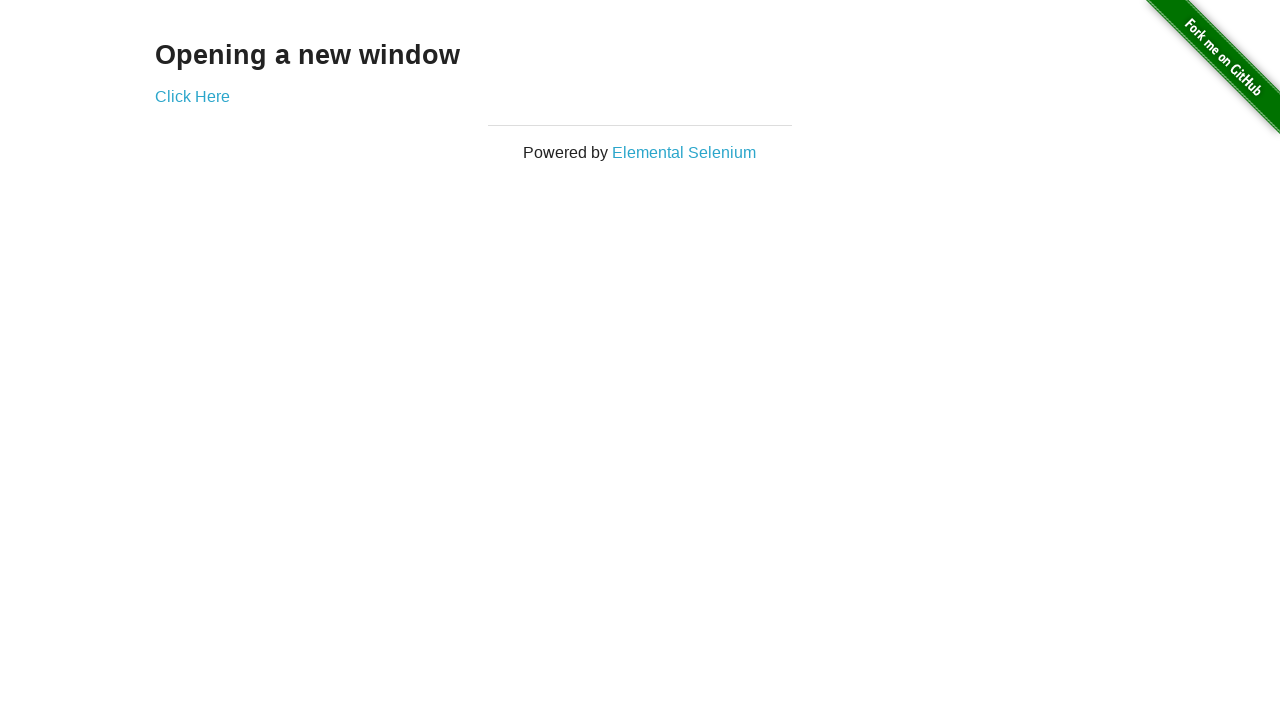

Clicked 'Click Here' link to open new window at (192, 96) on xpath=//*[text()='Click Here']
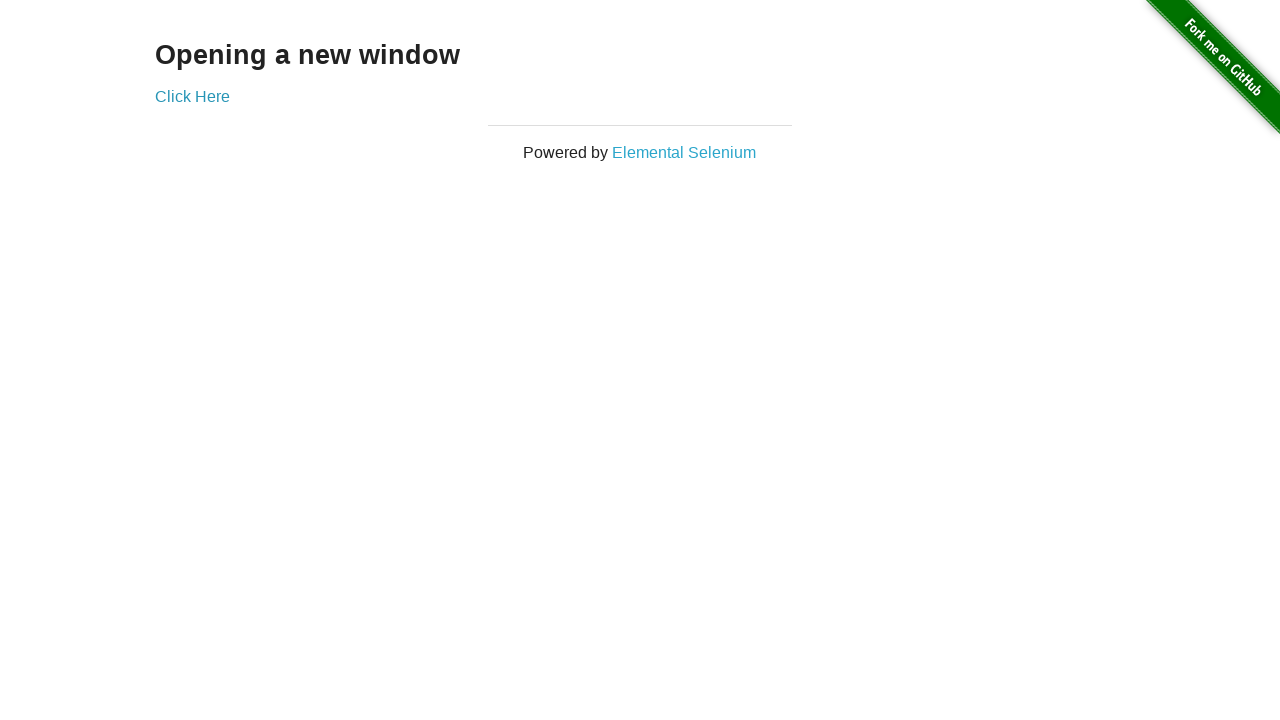

Captured new page object from context
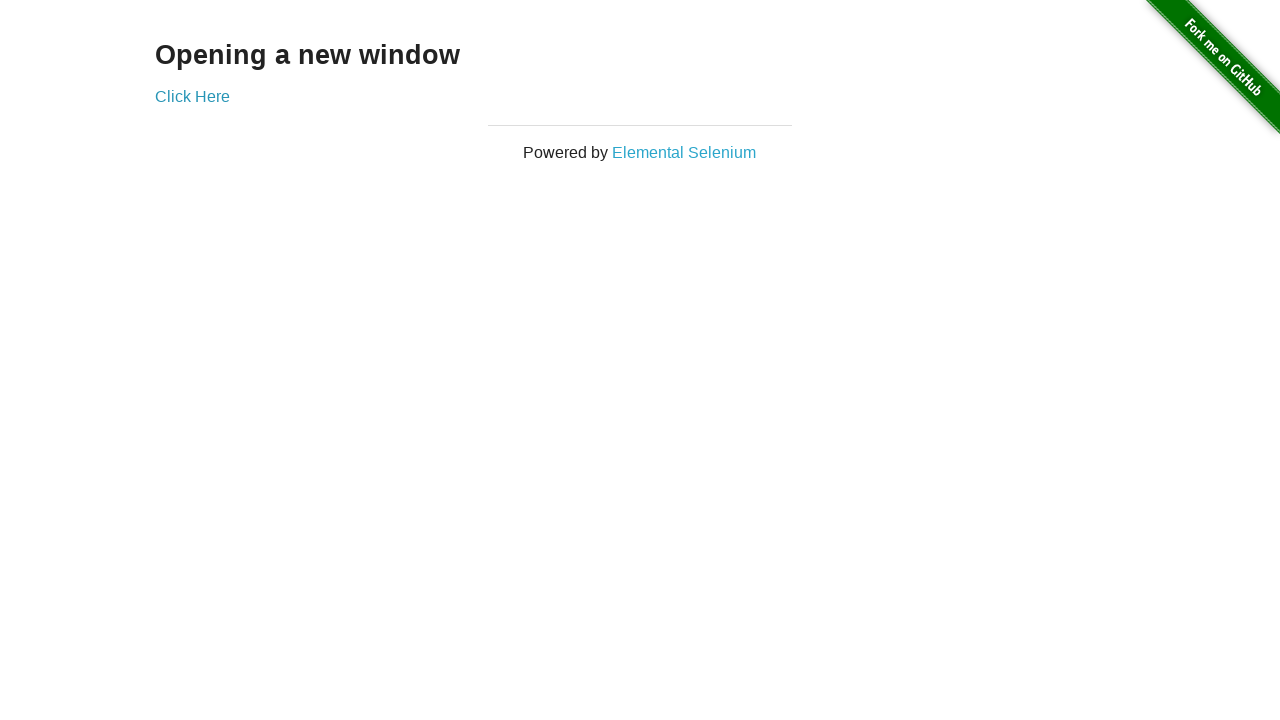

Waited for new page to fully load
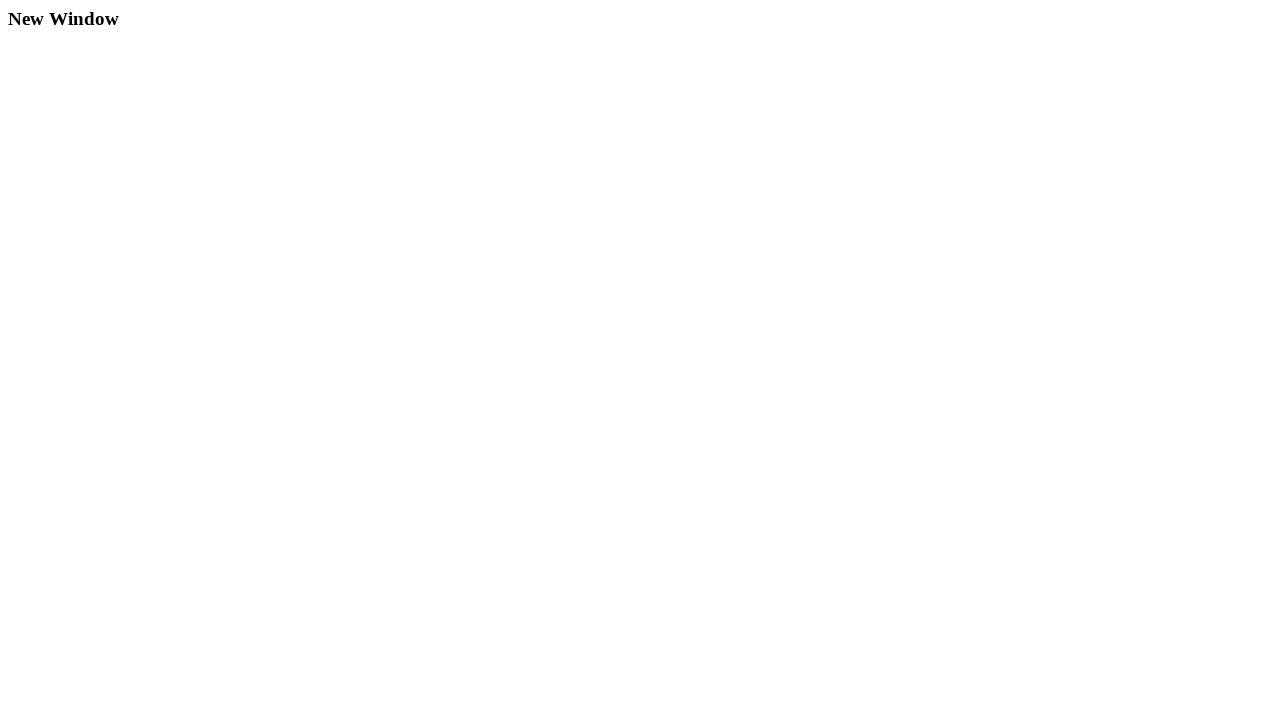

Verified new page title contains 'New Window'
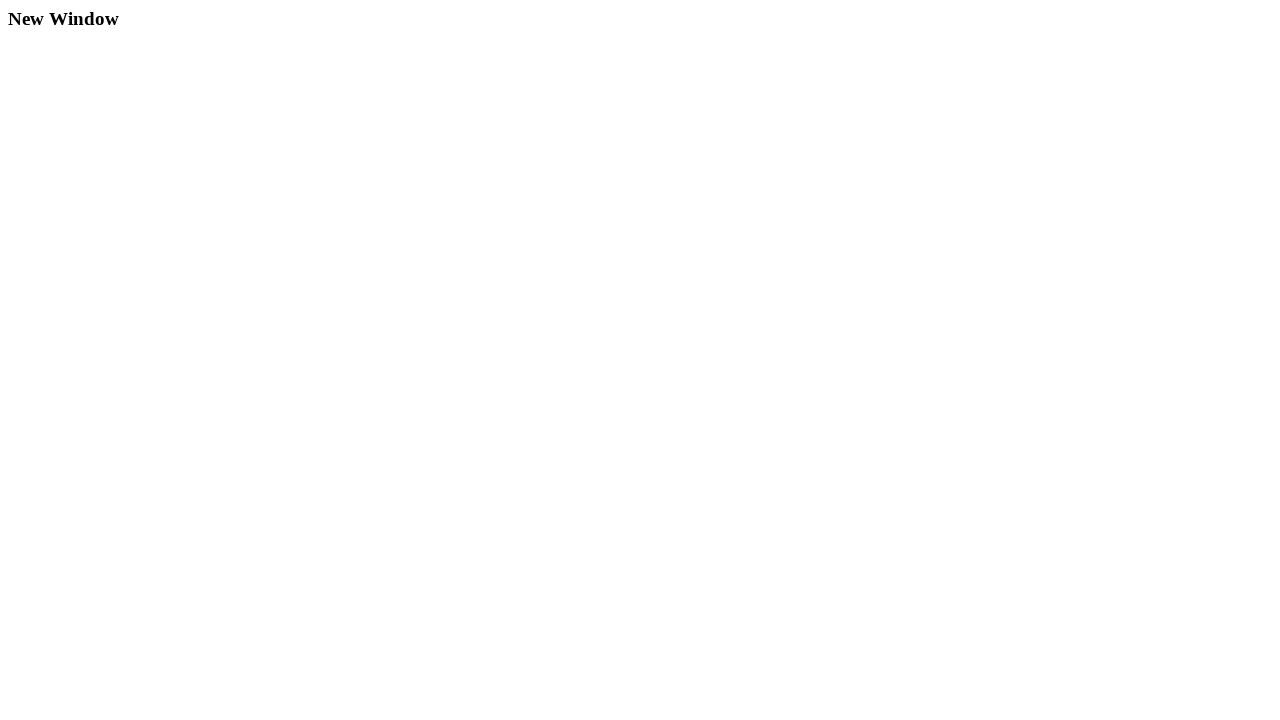

Brought original page back to front
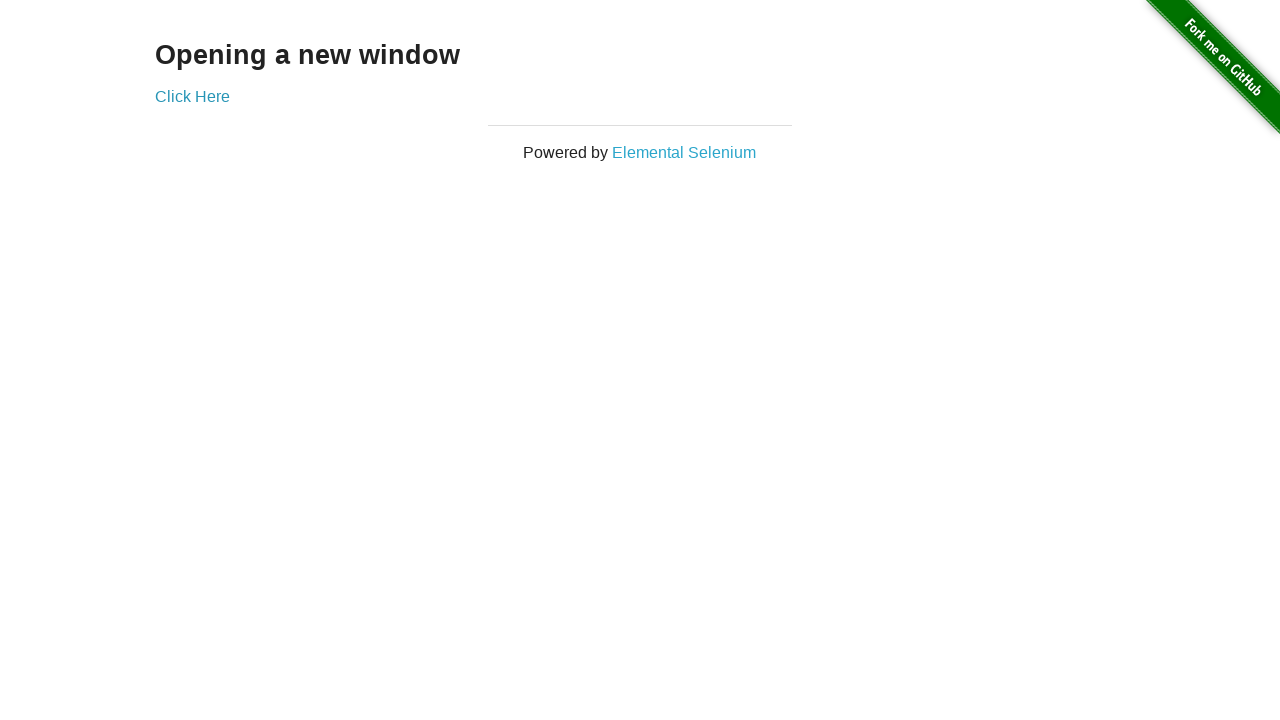

Verified original page title still contains 'The Internet'
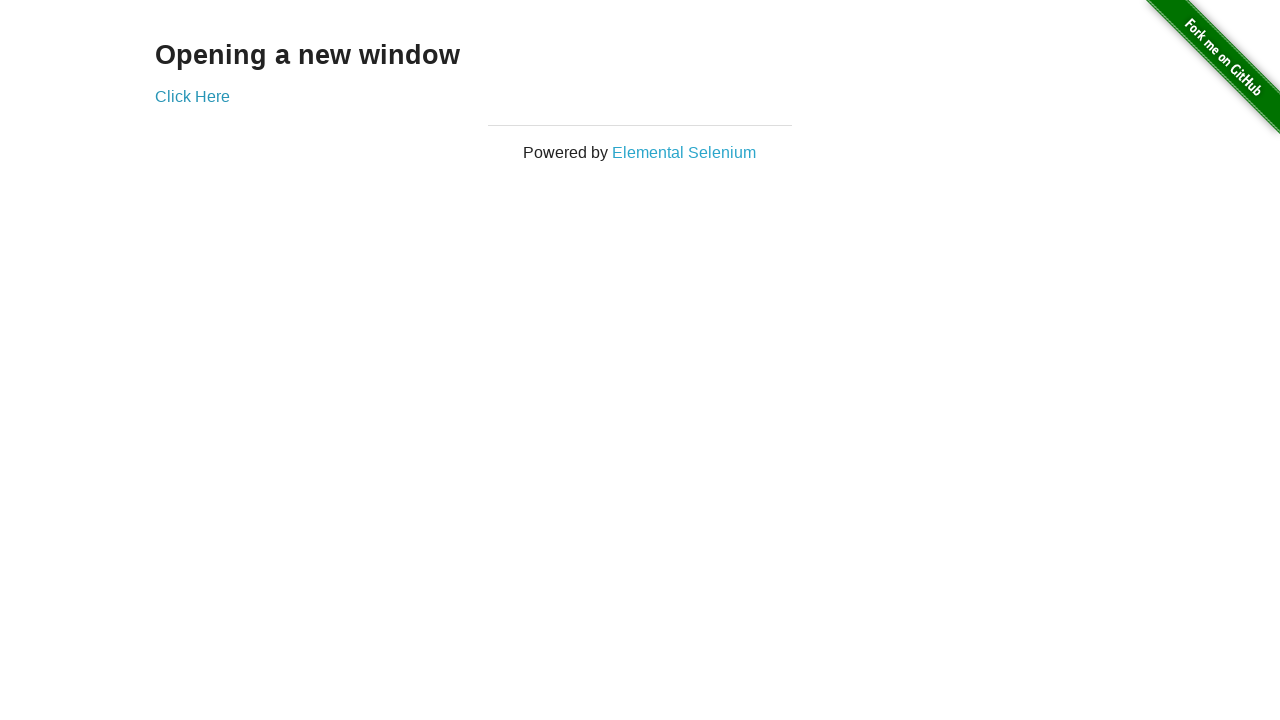

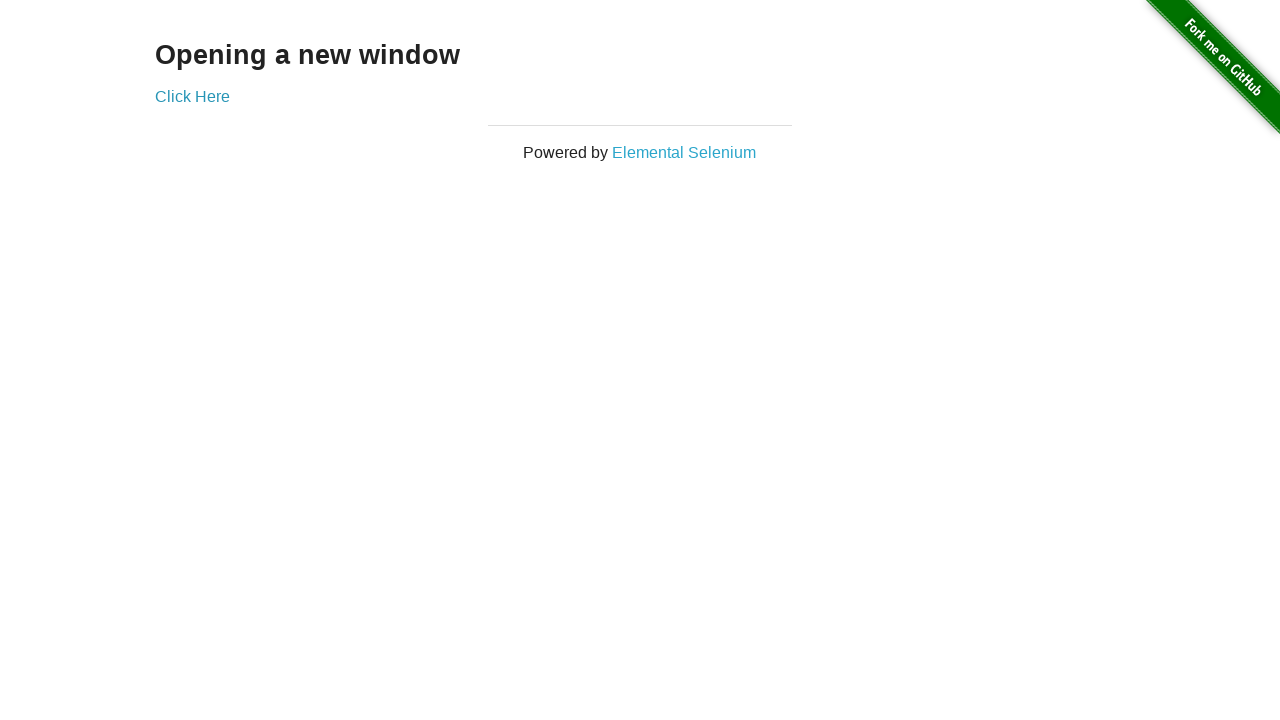